Tests registration form by filling first name, last name, and email fields, then submitting and verifying success message

Starting URL: http://suninjuly.github.io/registration1.html

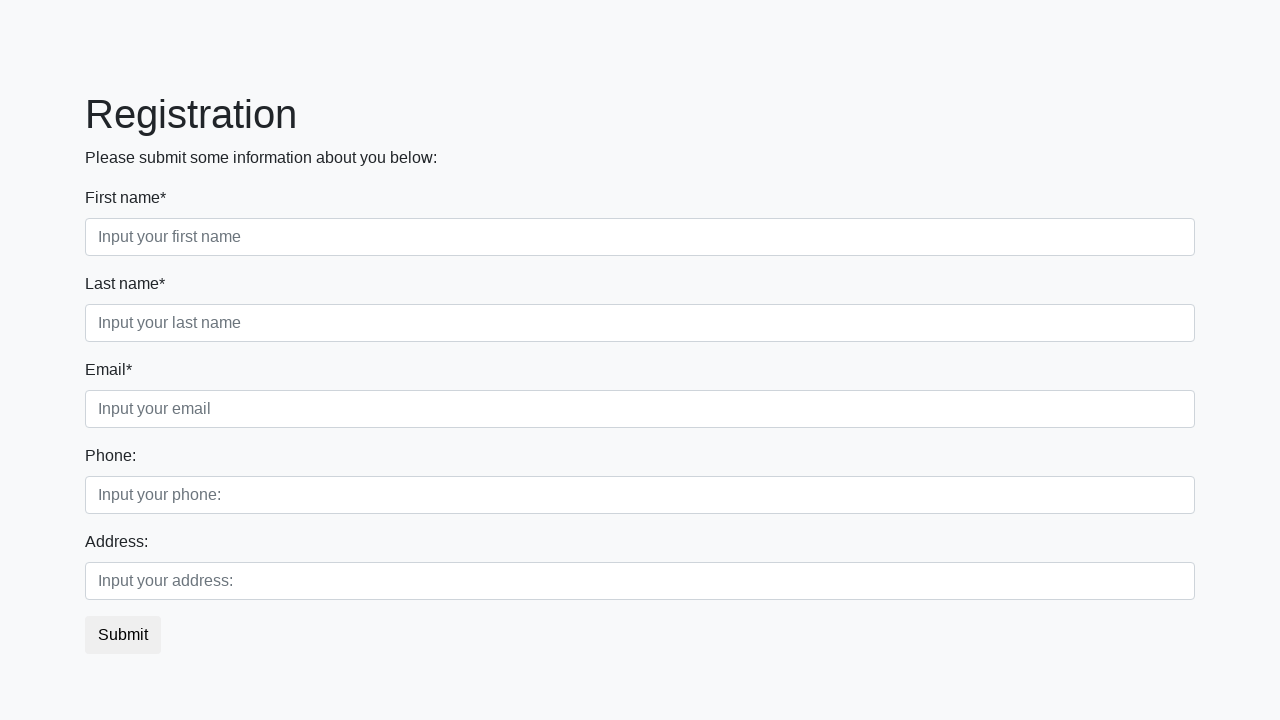

Filled first name field with 'Marcus' on .form-control.first
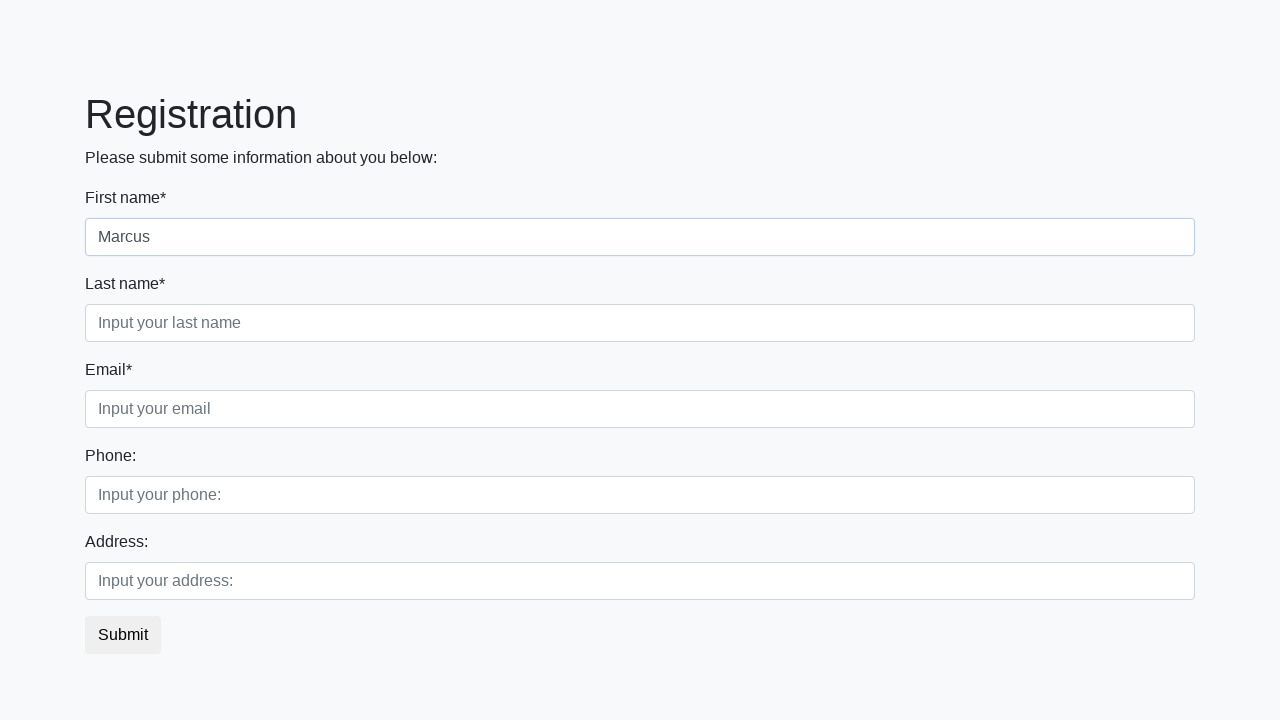

Filled last name field with 'Thompson' on .form-control.second
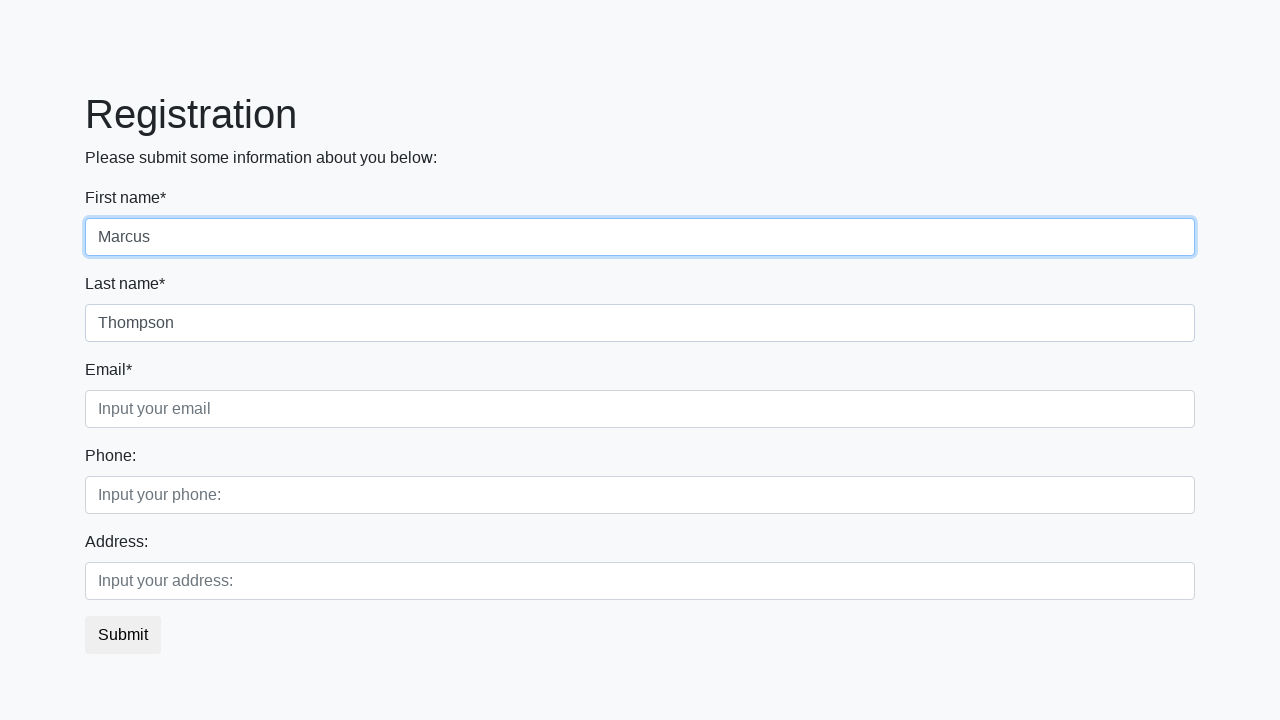

Filled email field with 'marcus.thompson@example.com' on .form-control.third
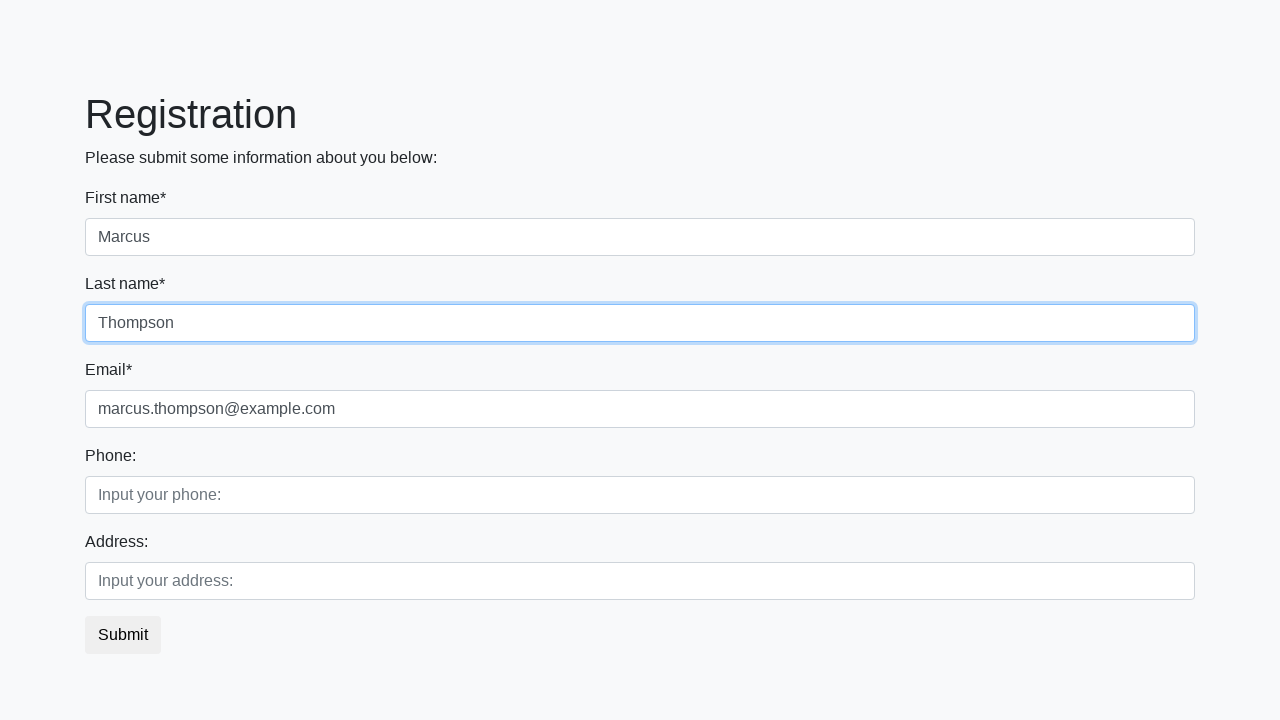

Clicked submit button to register at (123, 635) on .btn-default
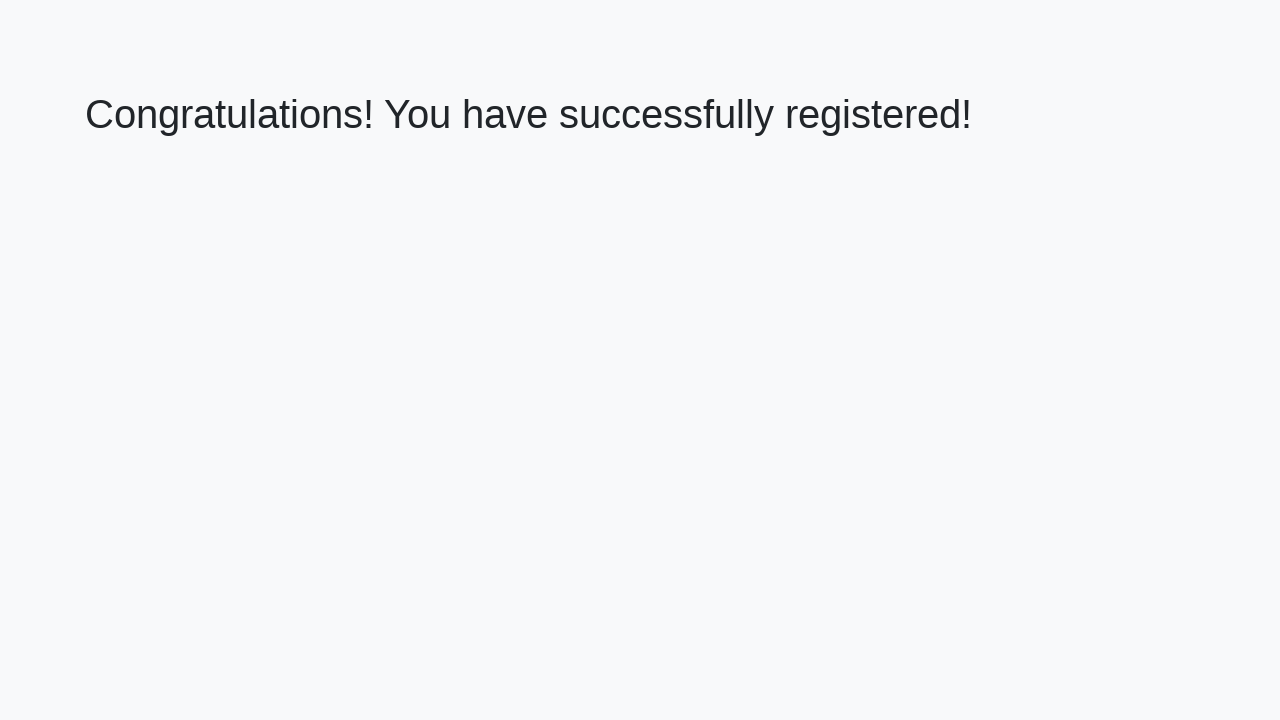

Success message loaded - registration completed
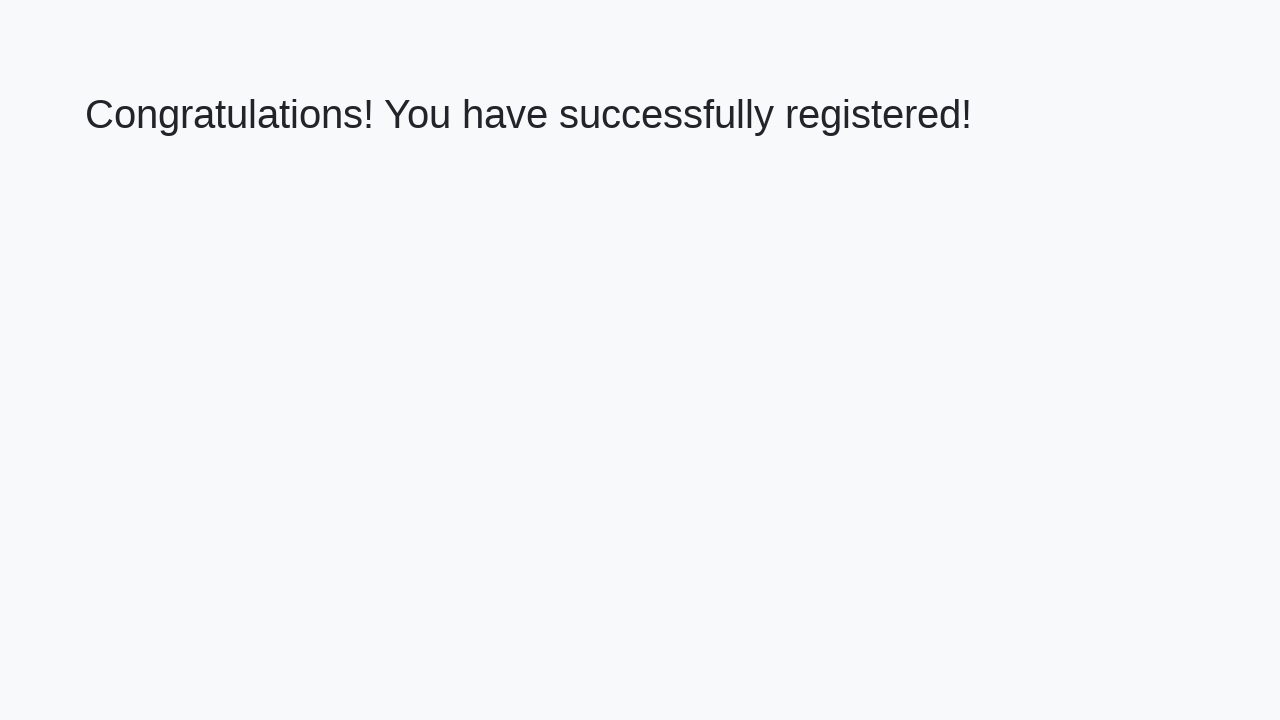

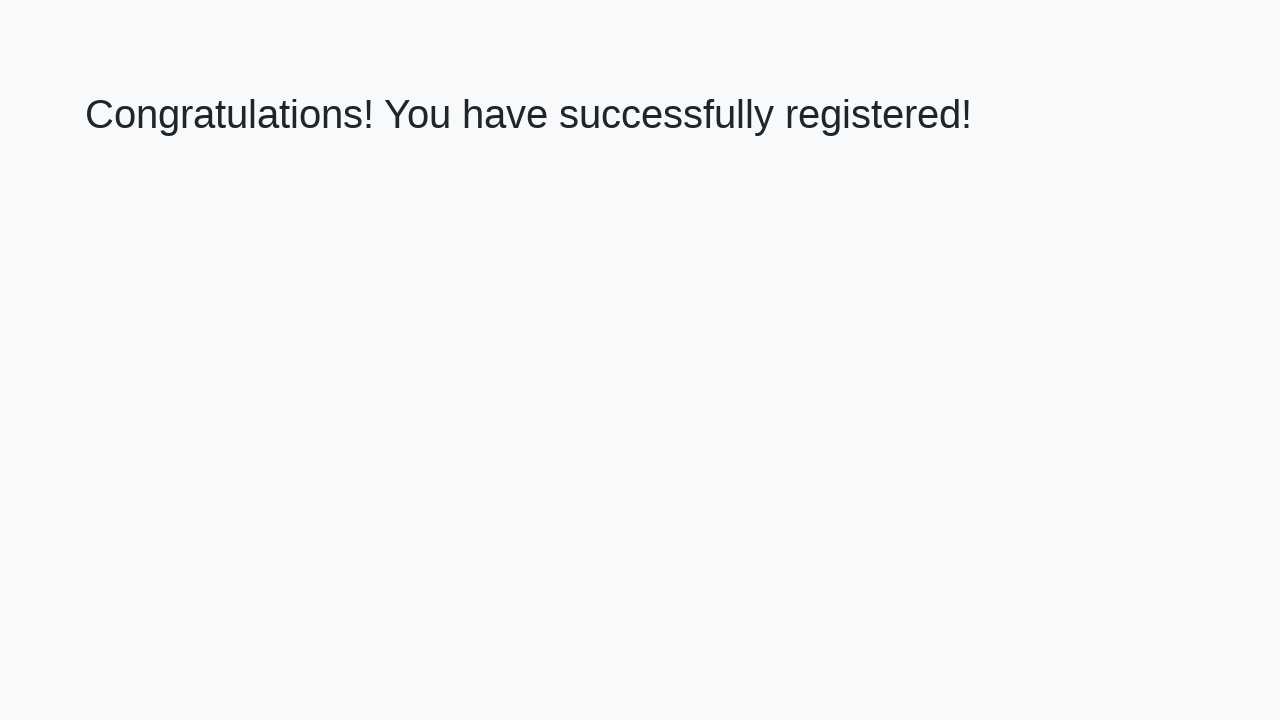